Tests file upload functionality by selecting a file using the file input element on The Internet's upload page

Starting URL: https://the-internet.herokuapp.com/upload

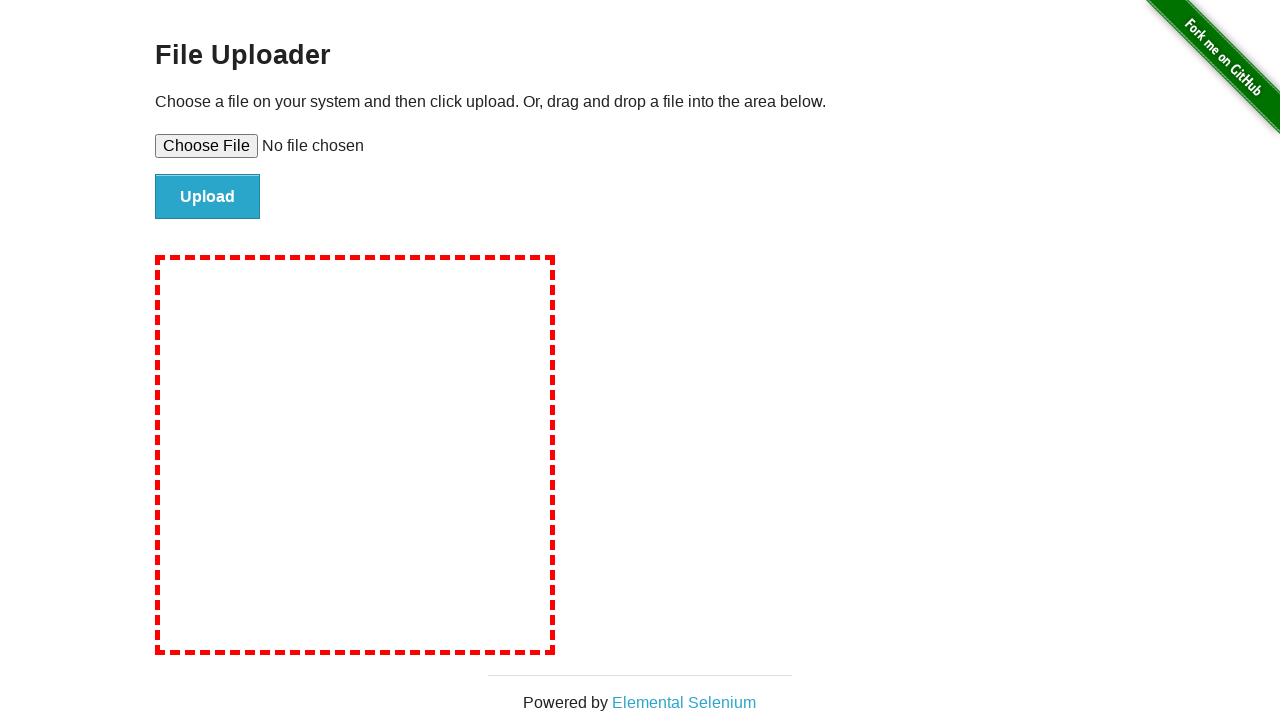

Created temporary test file for upload
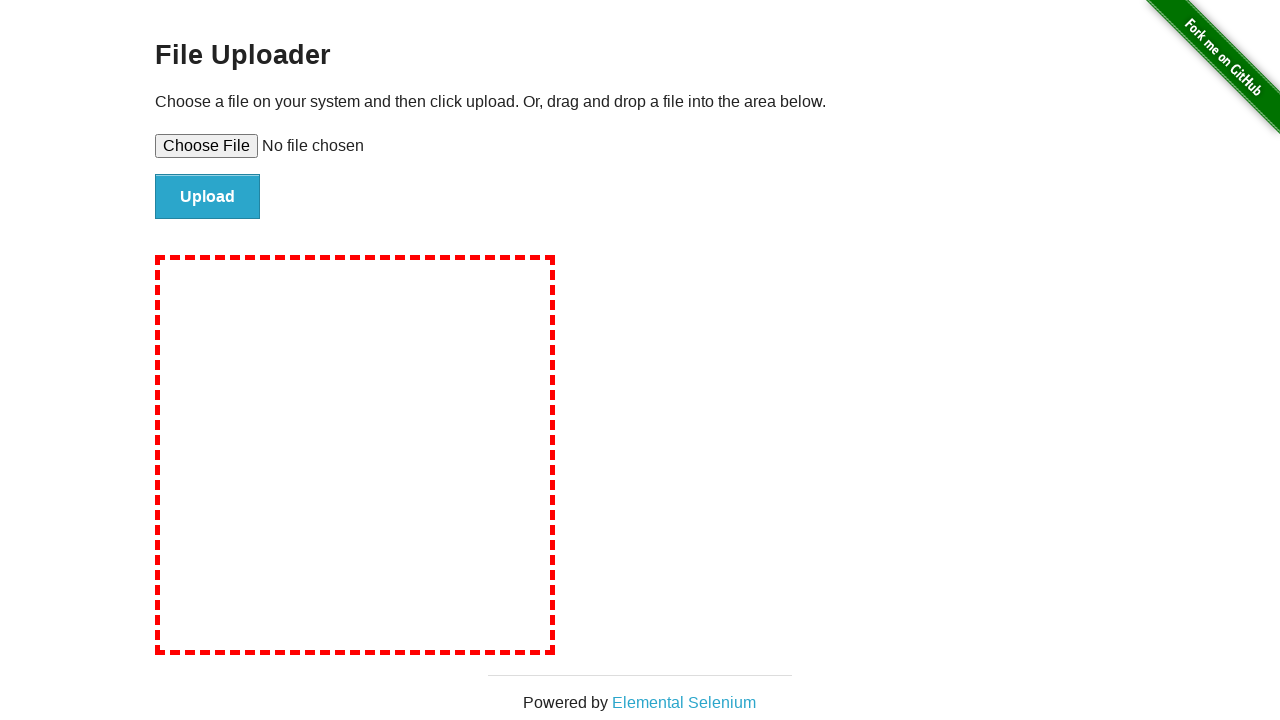

Selected file using file input element
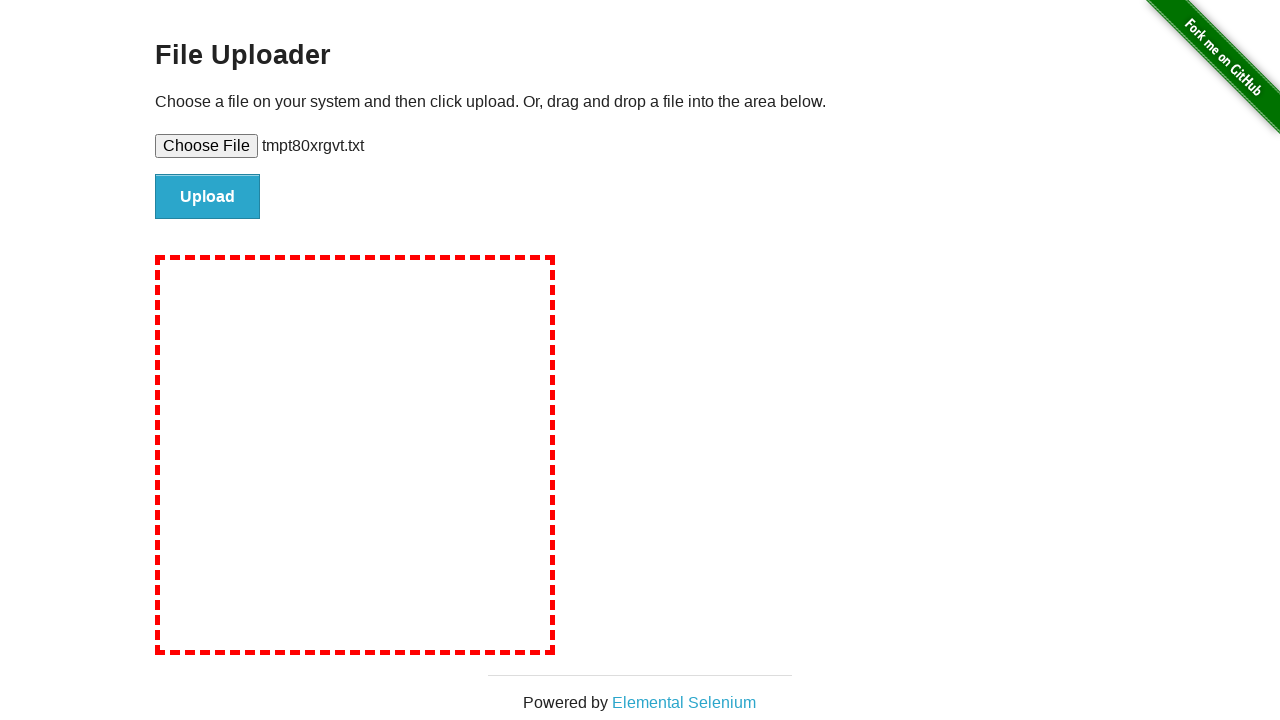

Clicked upload button to submit file at (208, 197) on #file-submit
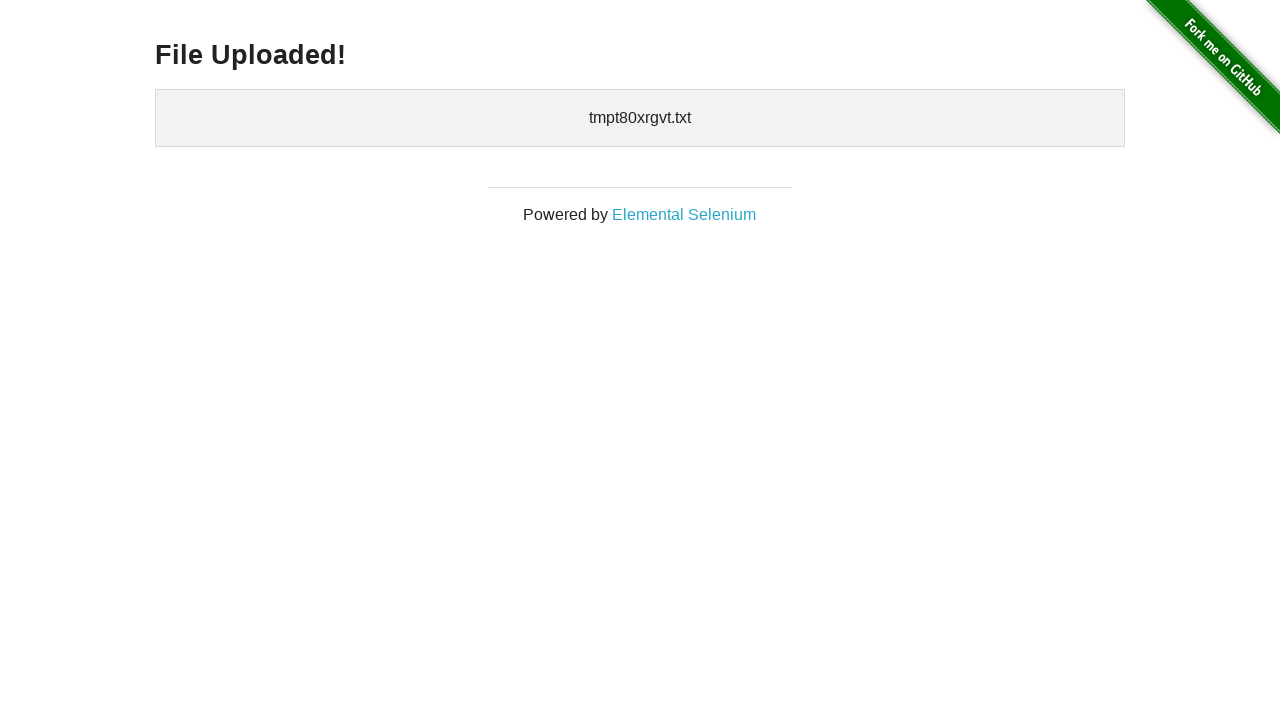

Upload confirmation message appeared
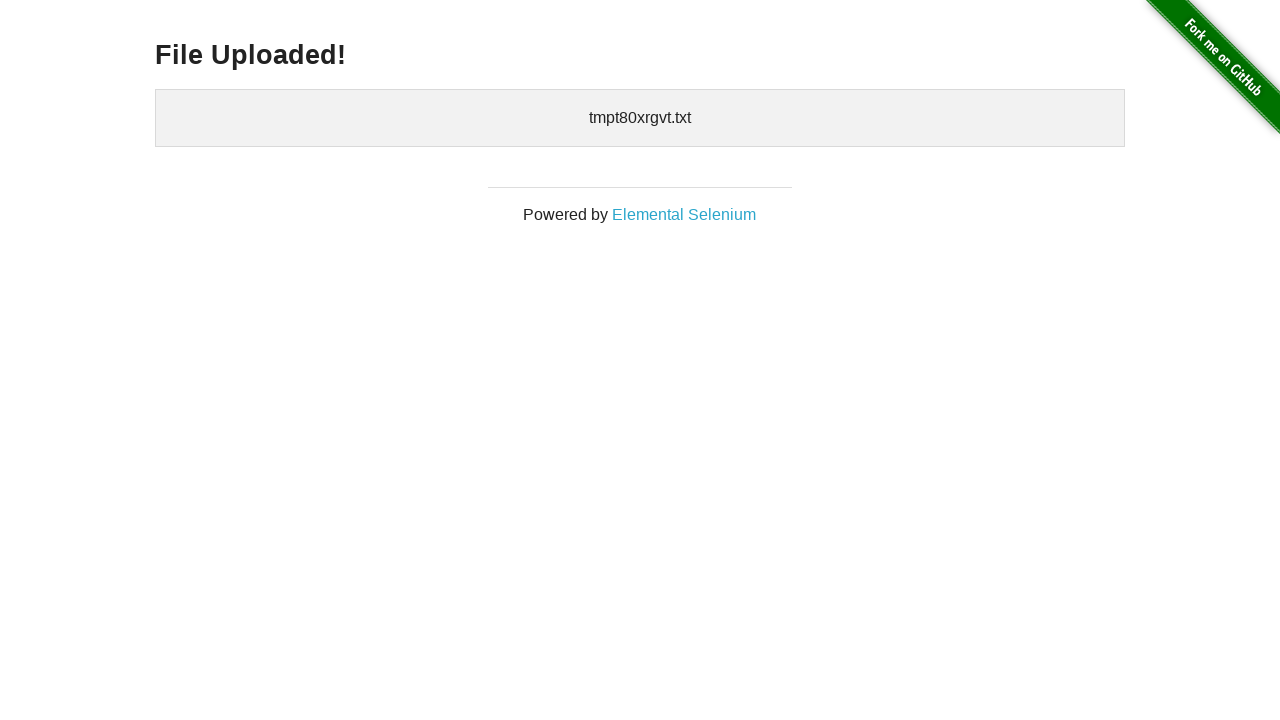

Cleaned up temporary test file
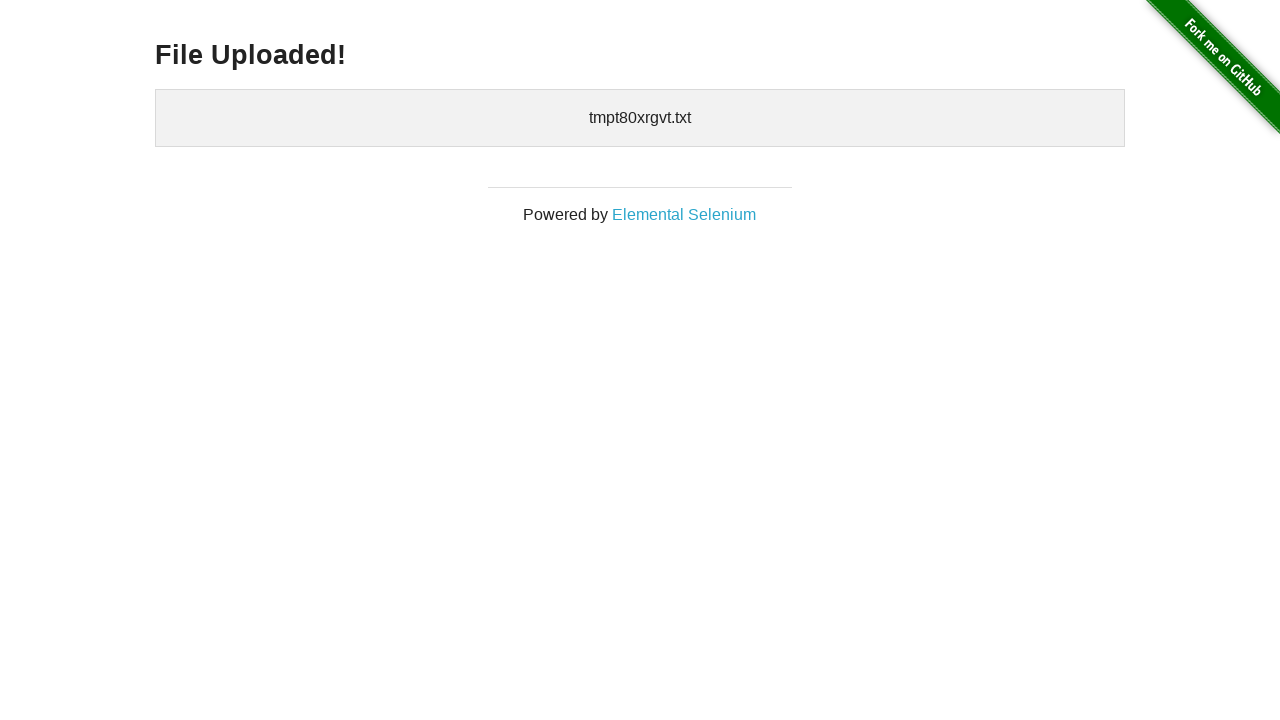

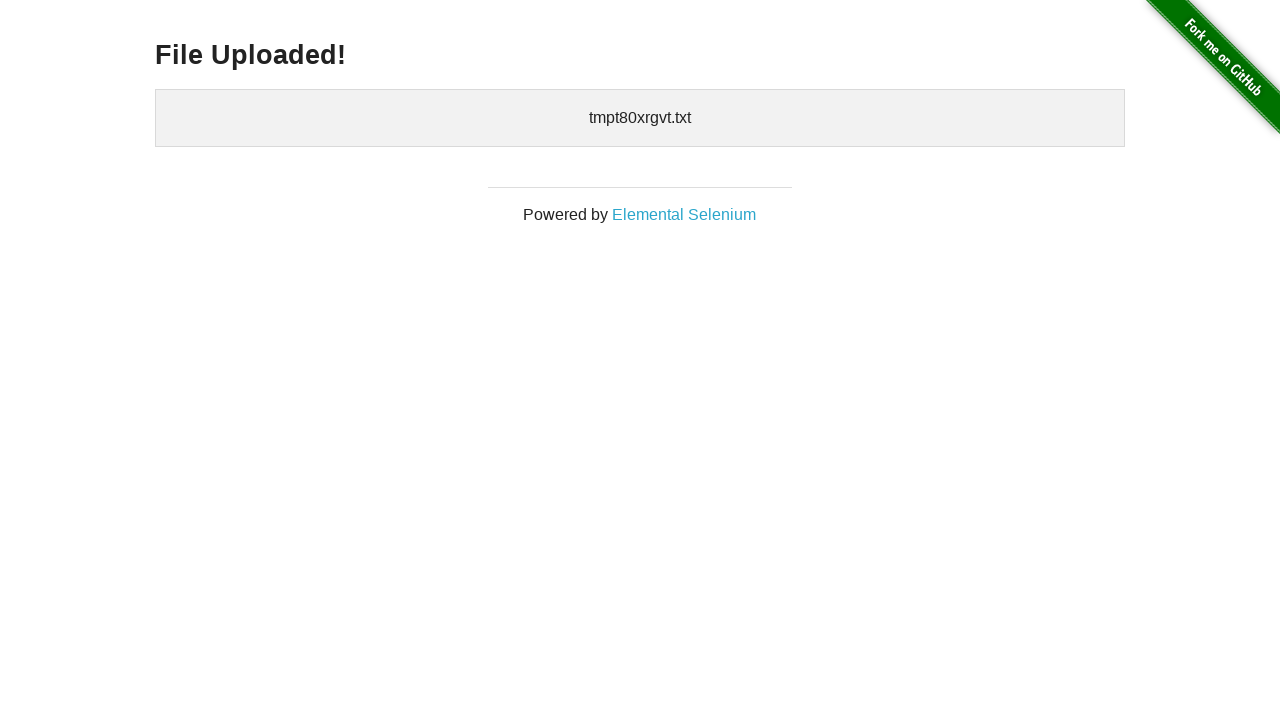